Tests browser window management operations including maximizing the window, entering fullscreen mode, and retrieving window dimensions and position on a travel booking website.

Starting URL: https://www.abhibus.com/

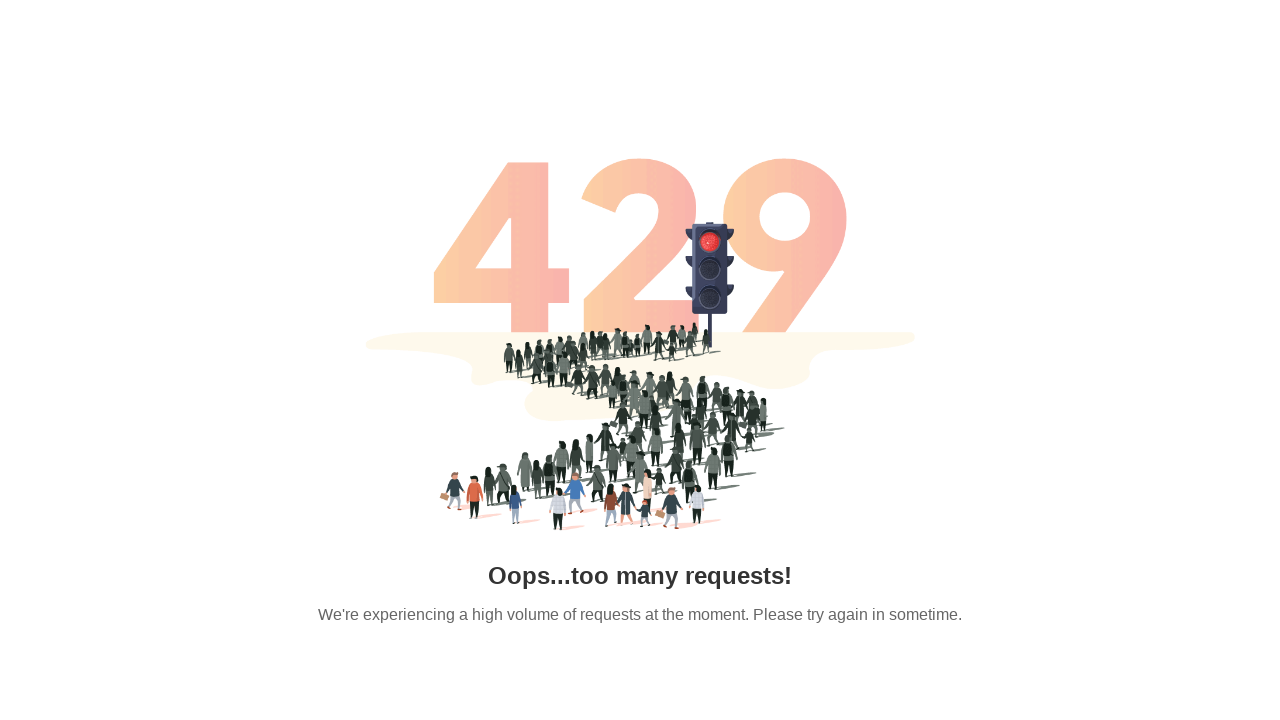

Set viewport size to 1920x1080 to maximize browser window
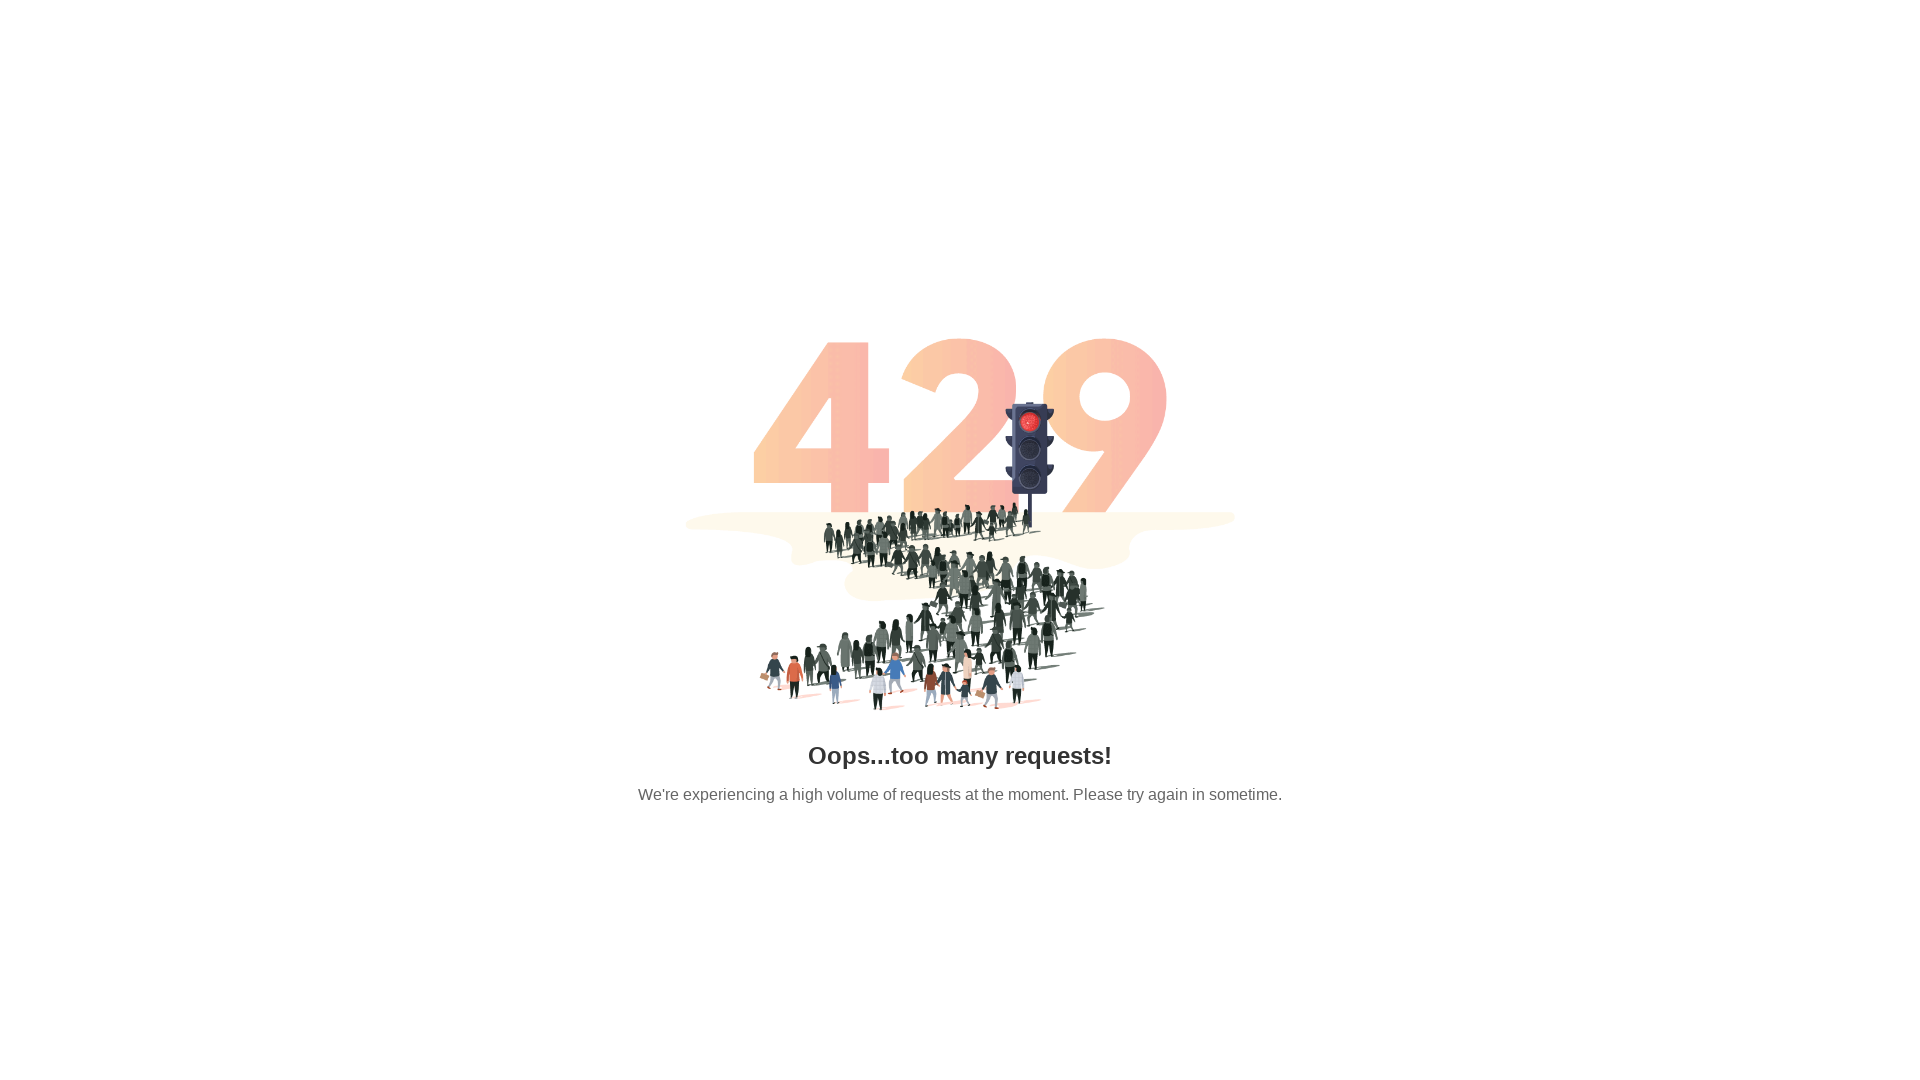

Waited for page DOM content to load
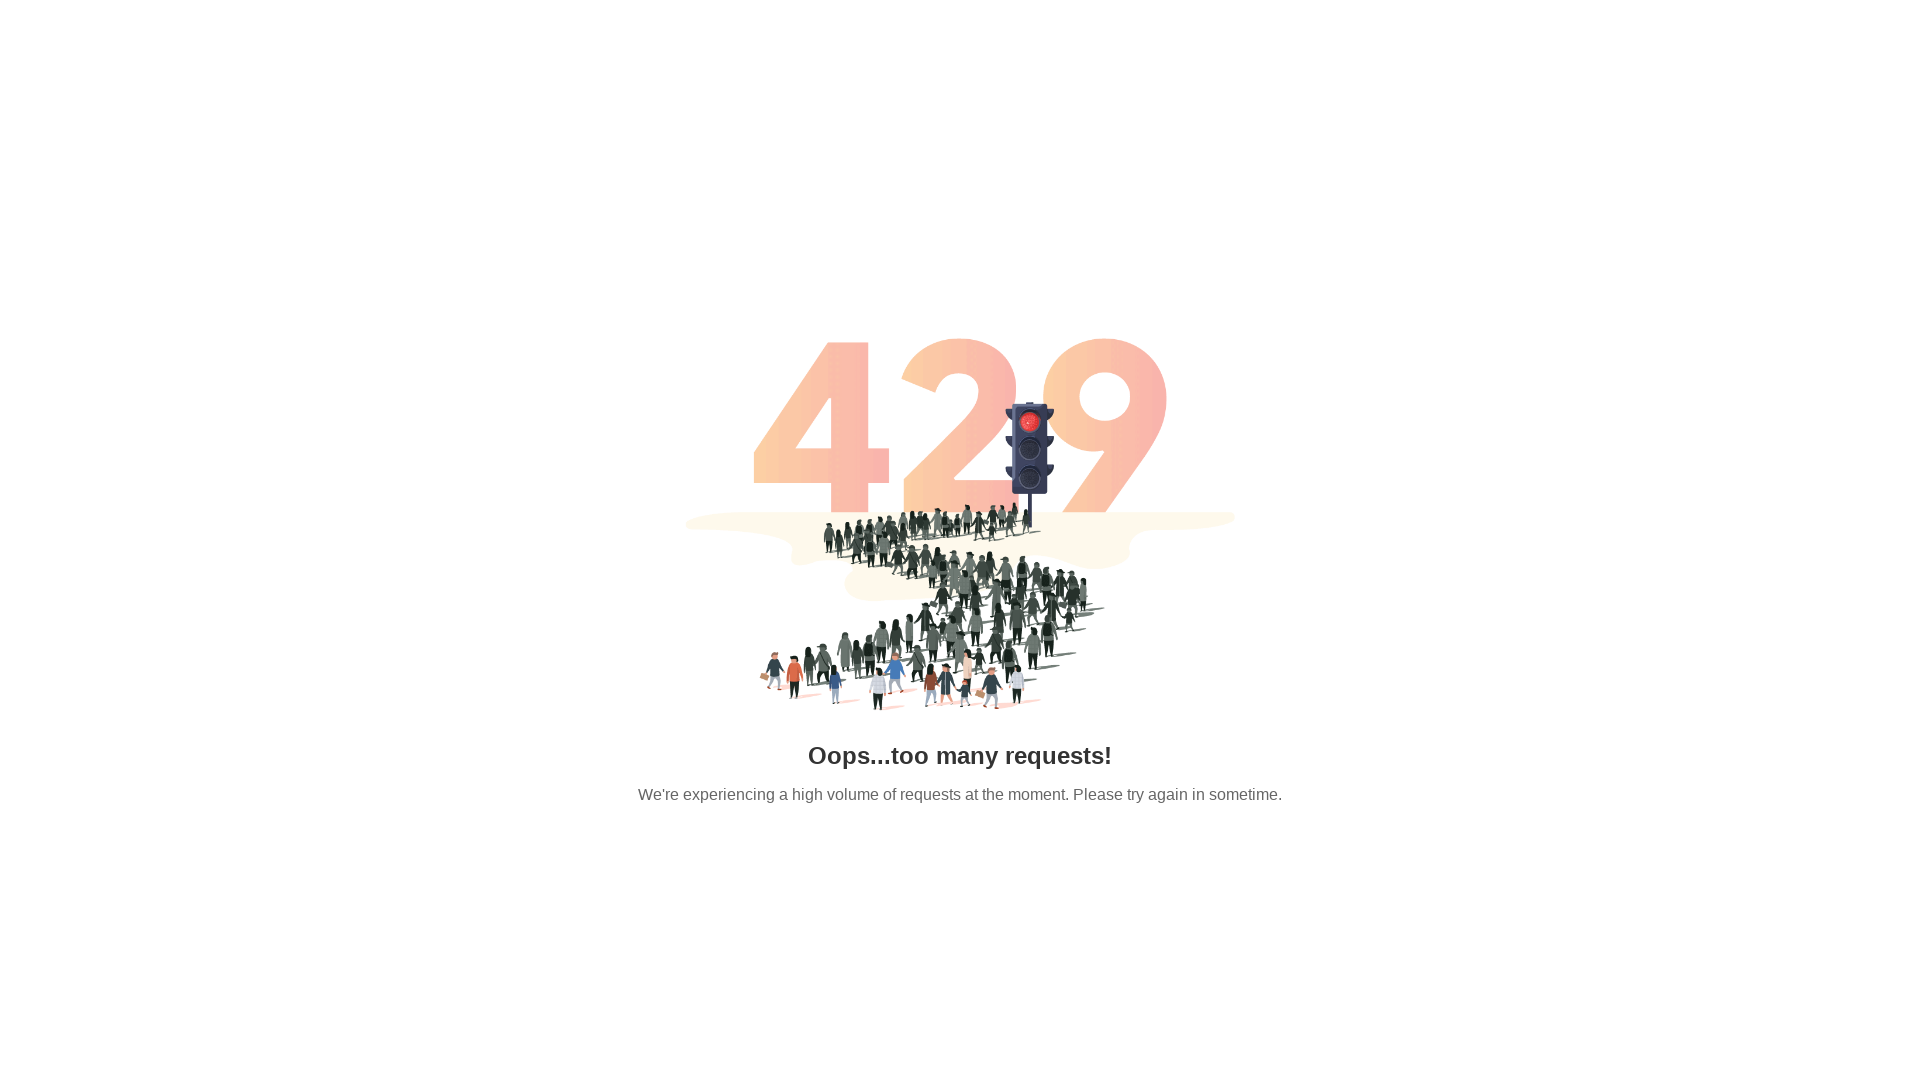

Waited 2 seconds for page elements to fully render
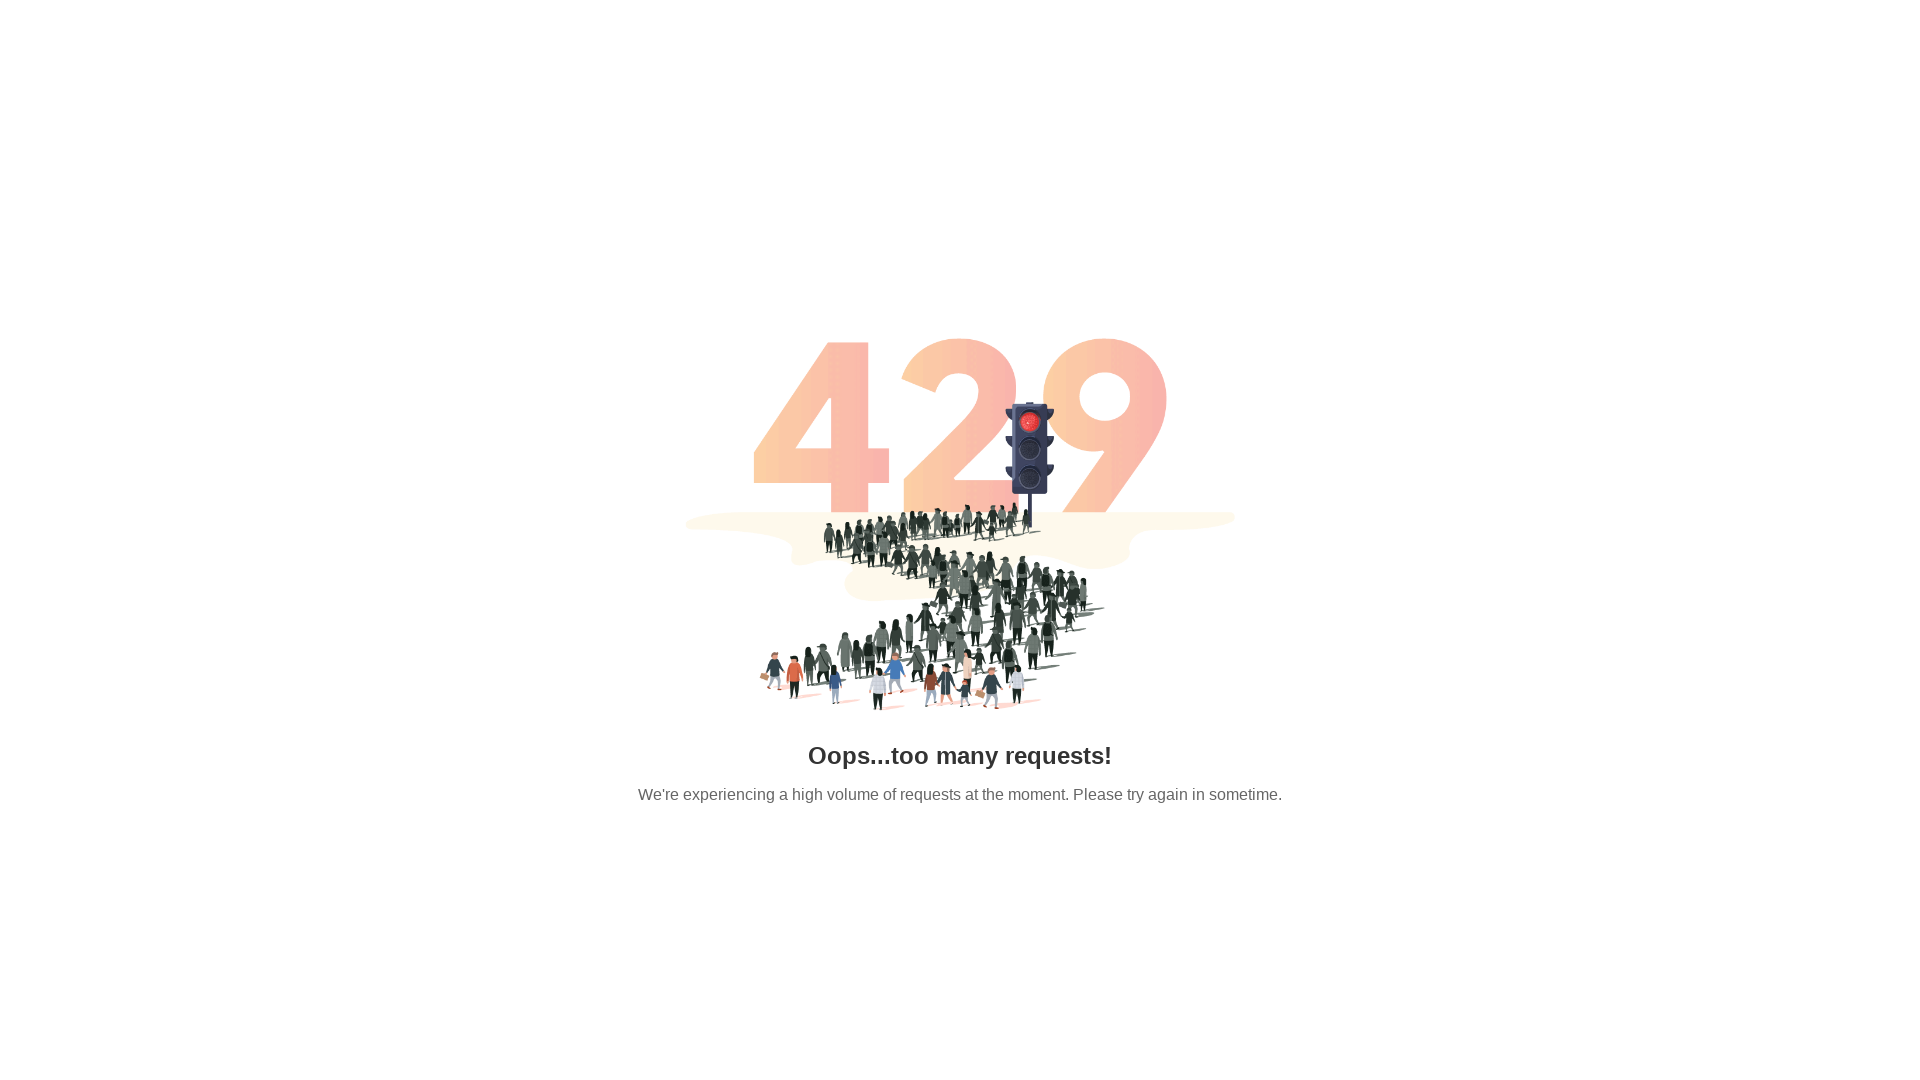

Retrieved current viewport size dimensions
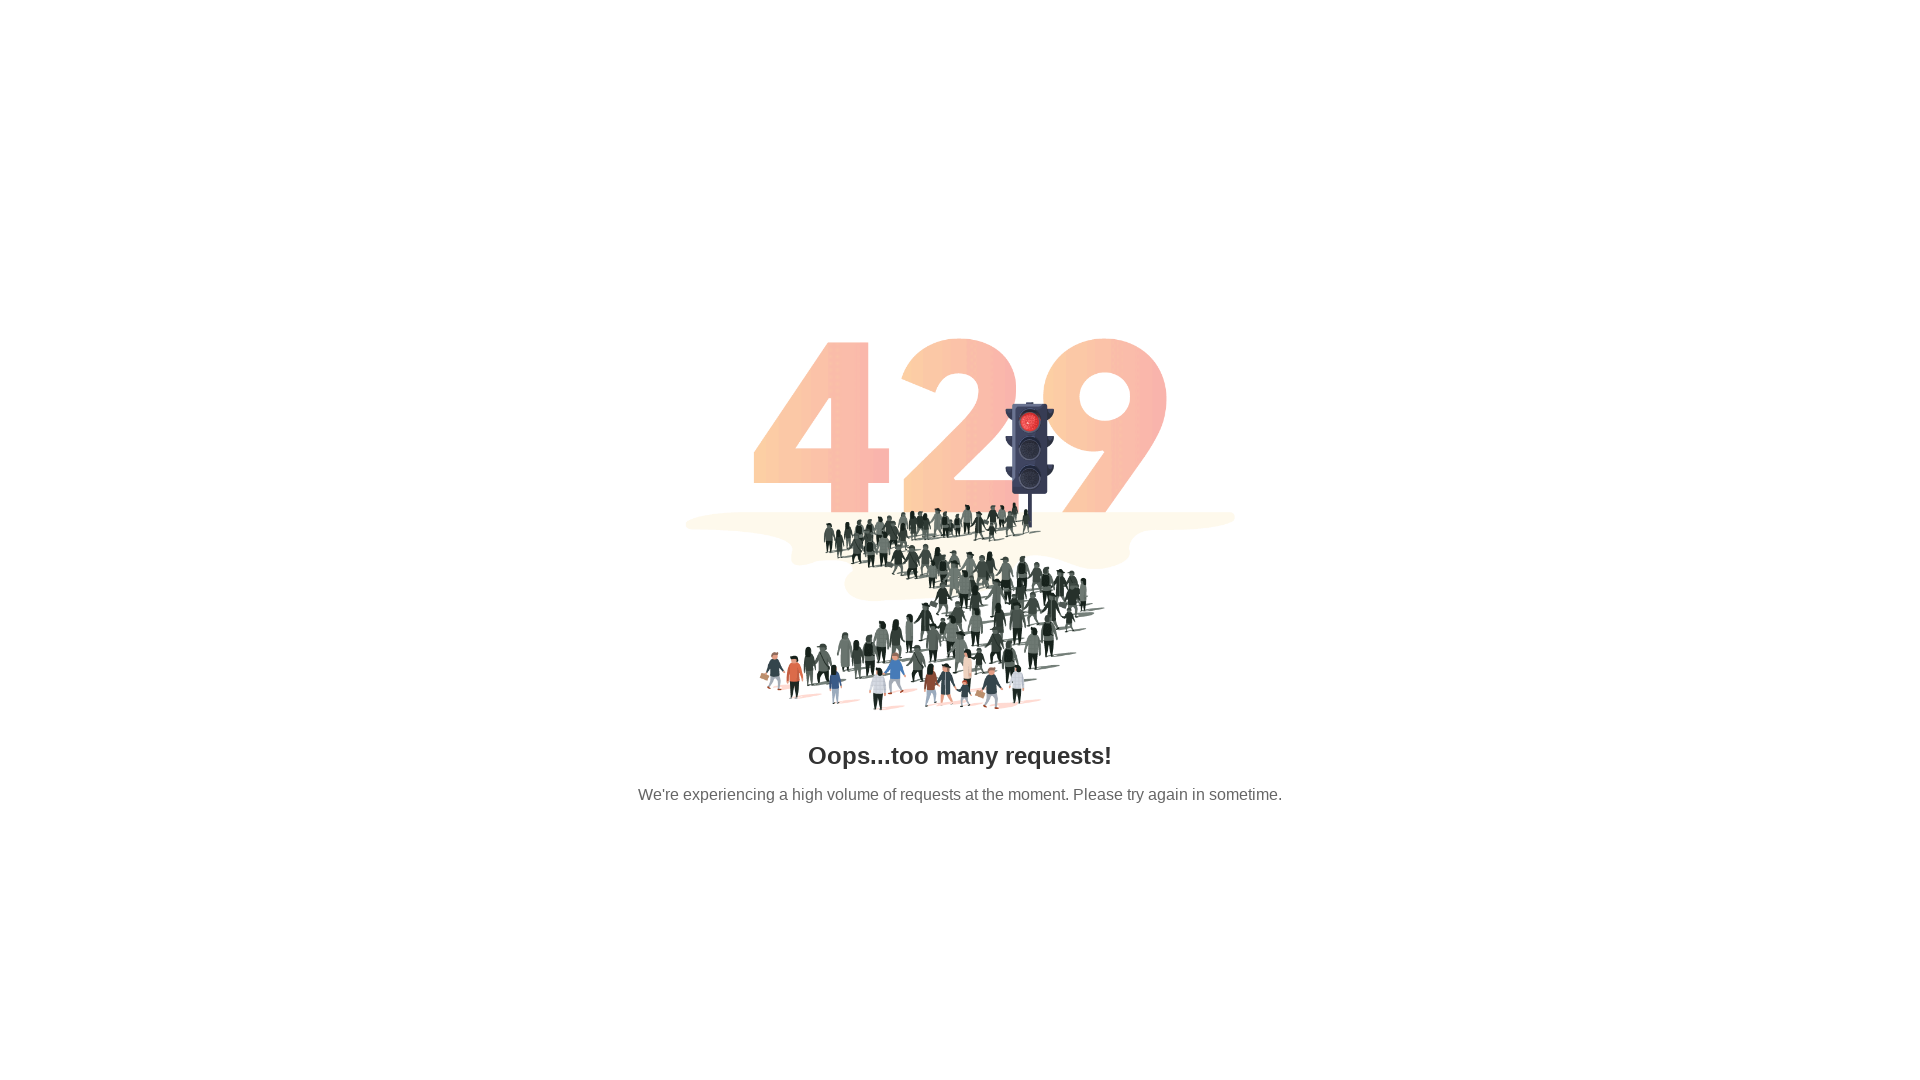

Confirmed viewport dimensions: width 1920px, height 1080px
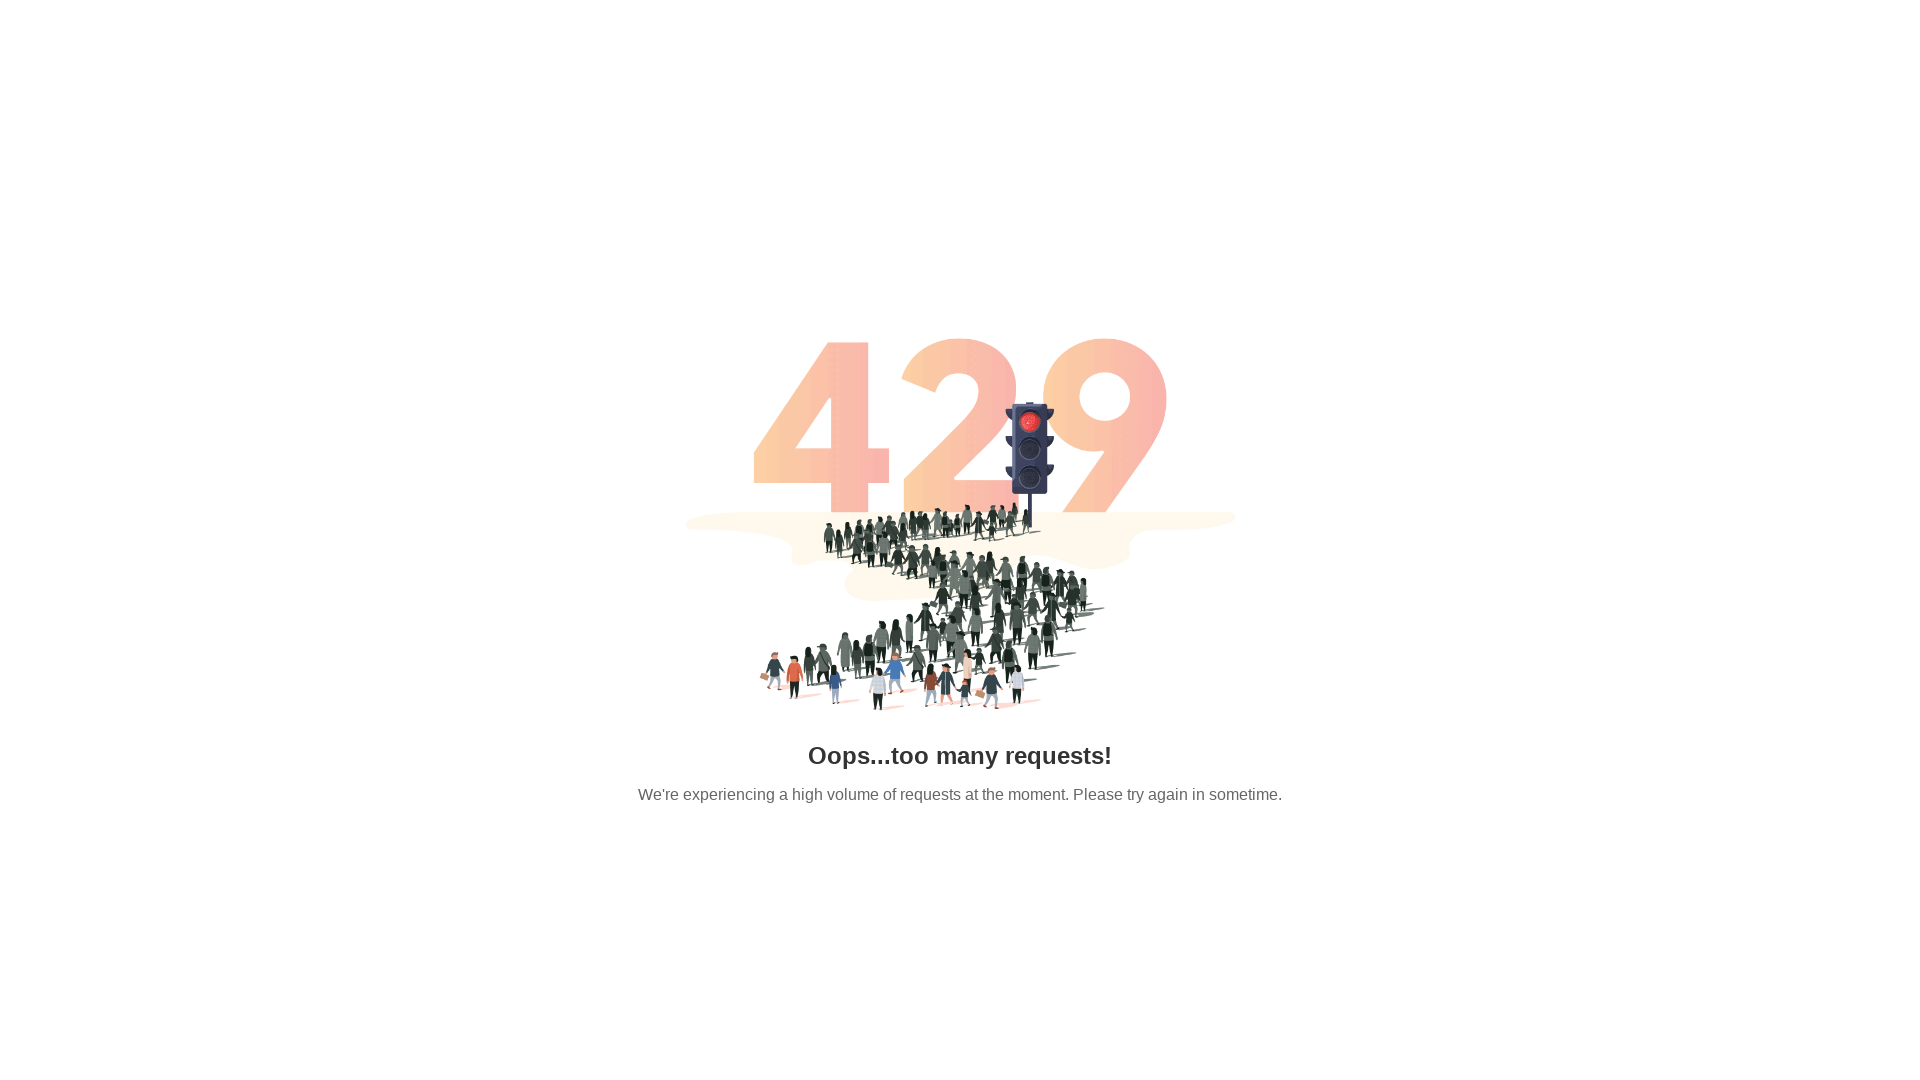

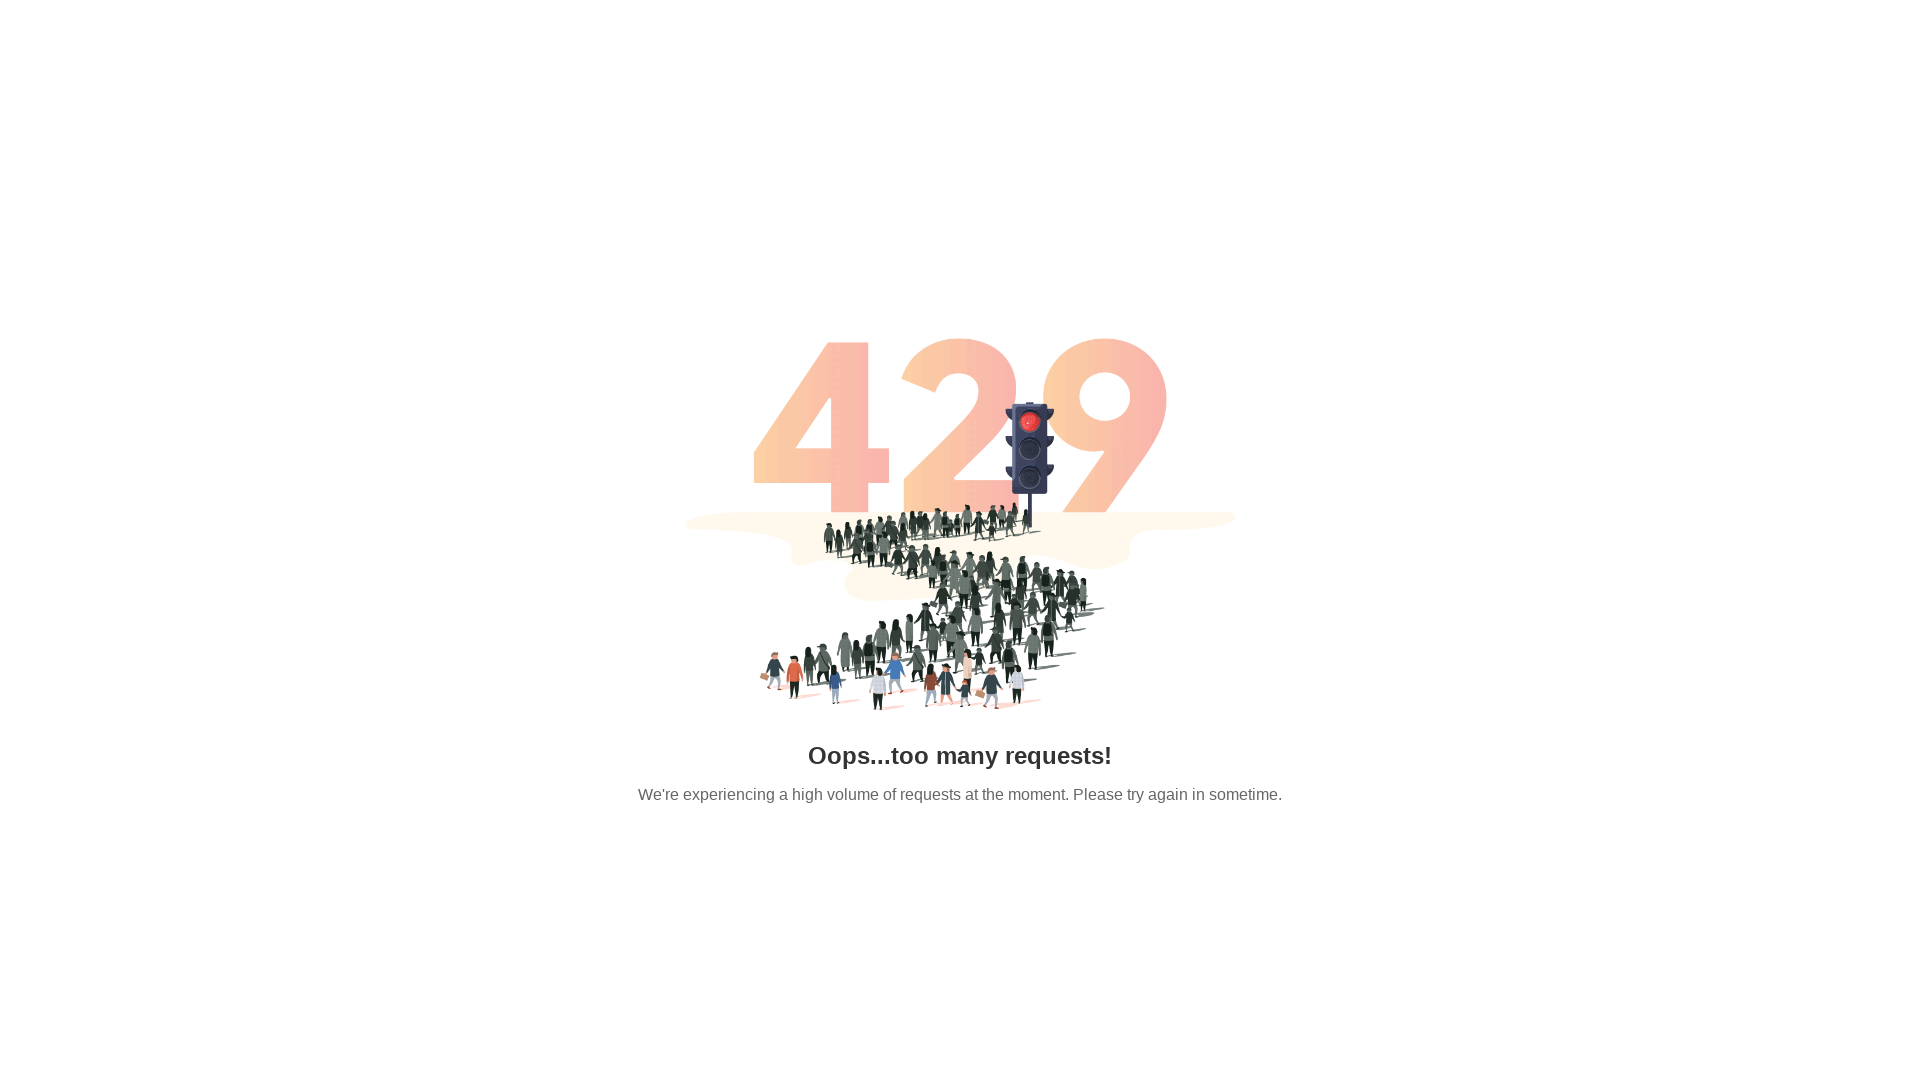